Navigates to an Angular demo application and clicks the primary button on the page. The original script tested network throttling behavior, but the core automation is visiting the page and clicking a button.

Starting URL: https://rahulshettyacademy.com/angularAppdemo/

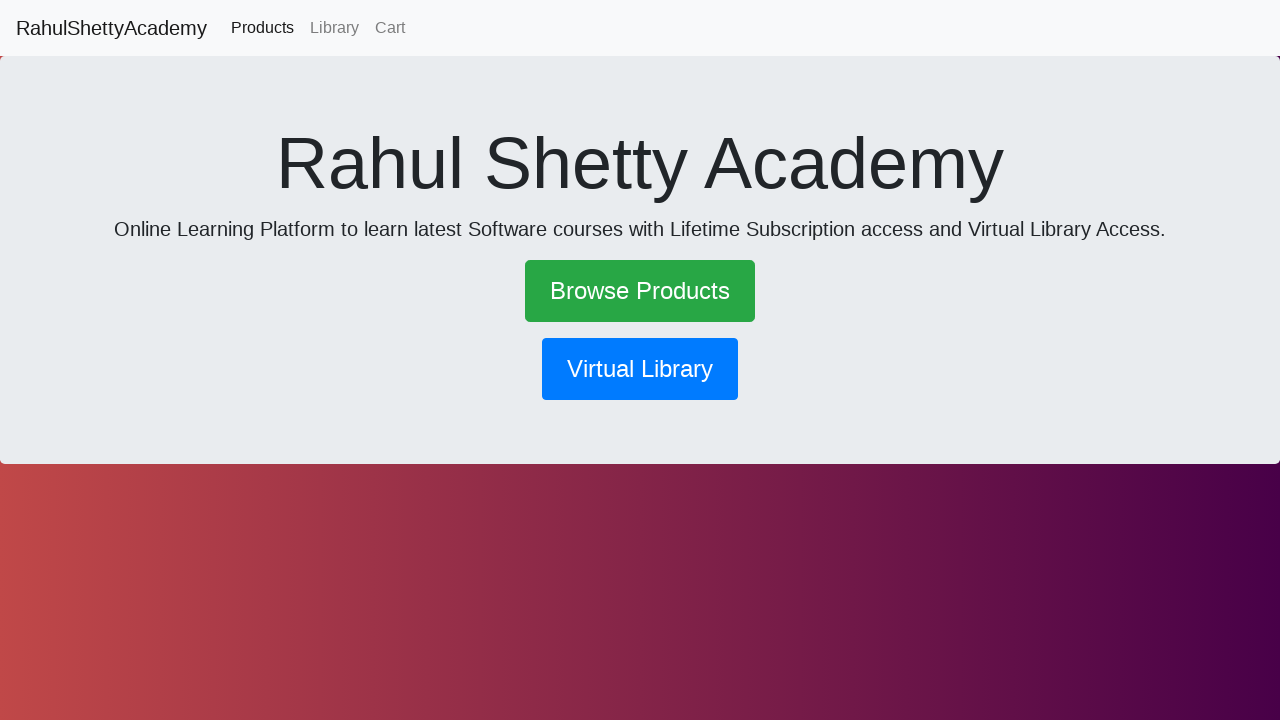

Waited for primary button to be visible
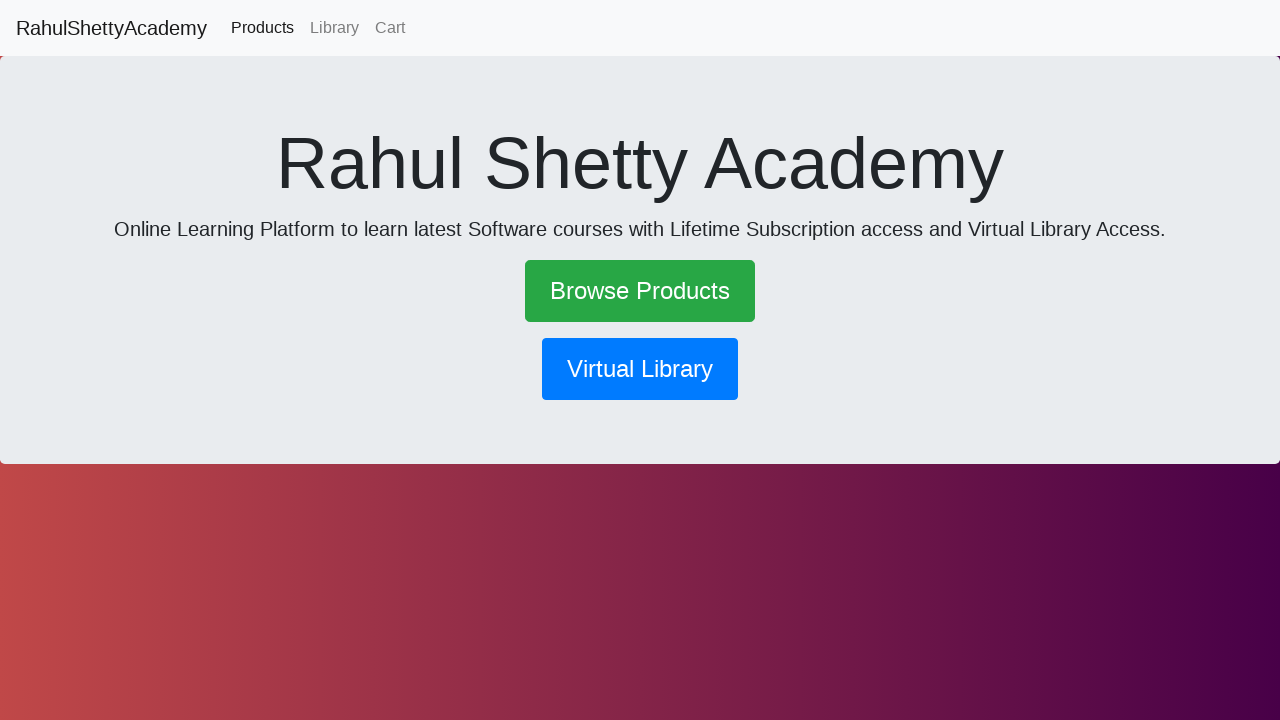

Clicked the primary button on Angular demo page at (640, 369) on .btn.btn-primary
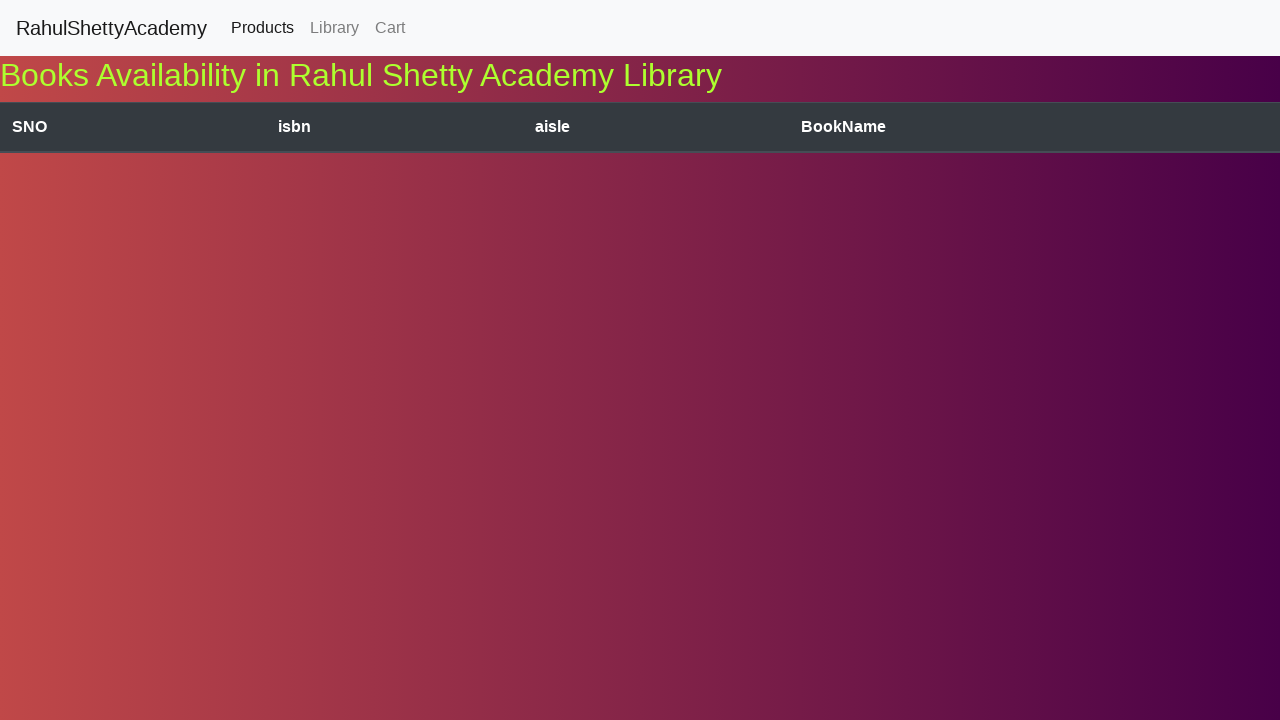

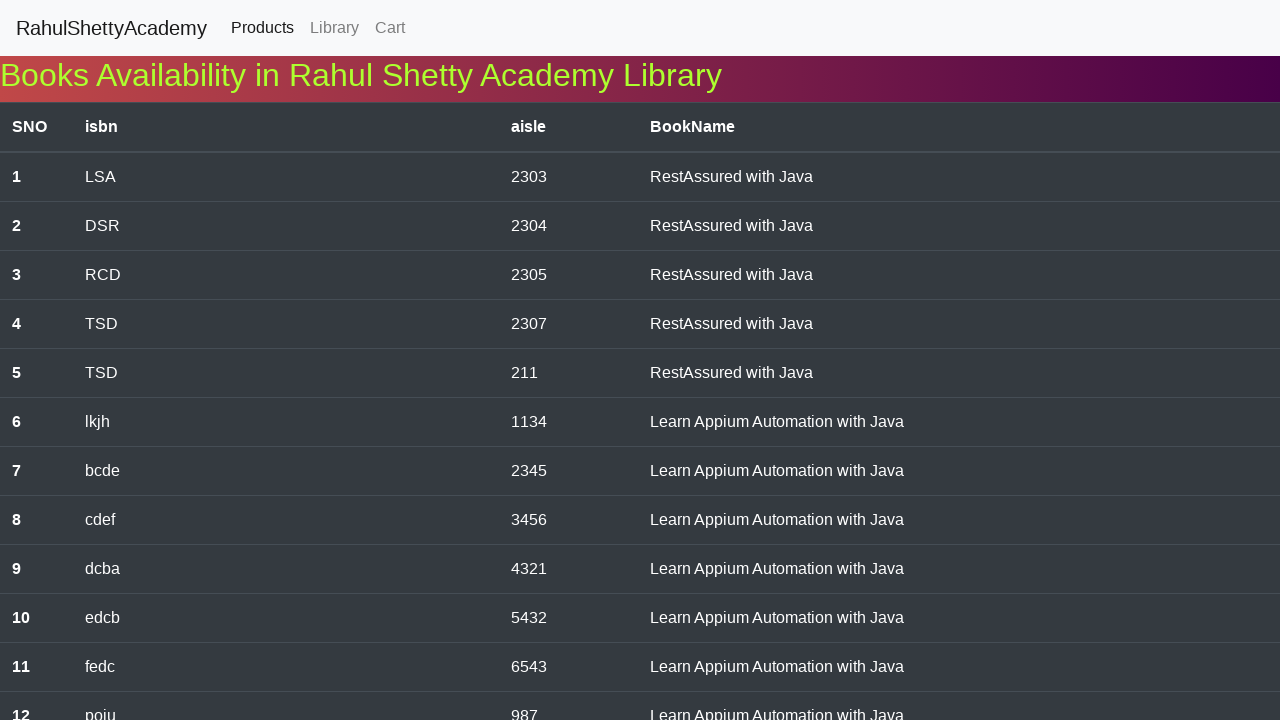